Tests navigation functionality on JSONPlaceholder by clicking the "Run Script" button to execute a demo, verifying the result appears, and then clicking the Guide navigation link.

Starting URL: https://jsonplaceholder.typicode.com/

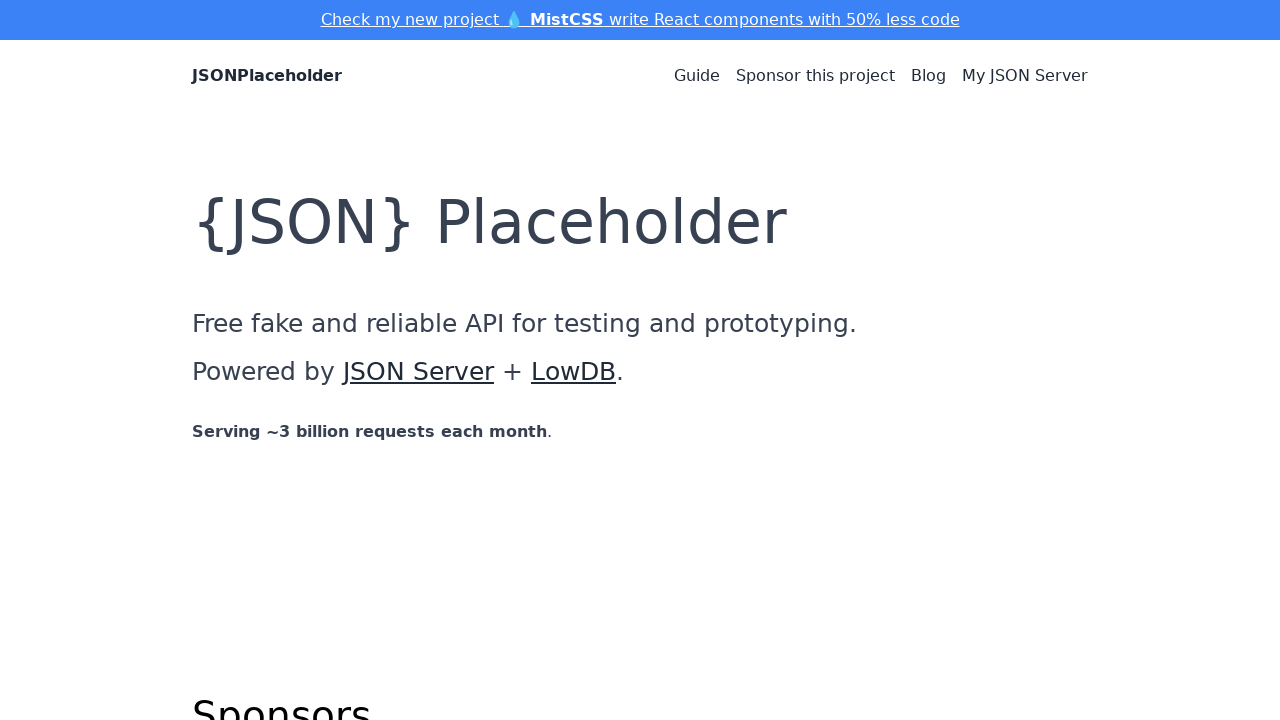

Clicked the Run Script button at (254, 360) on #run-button
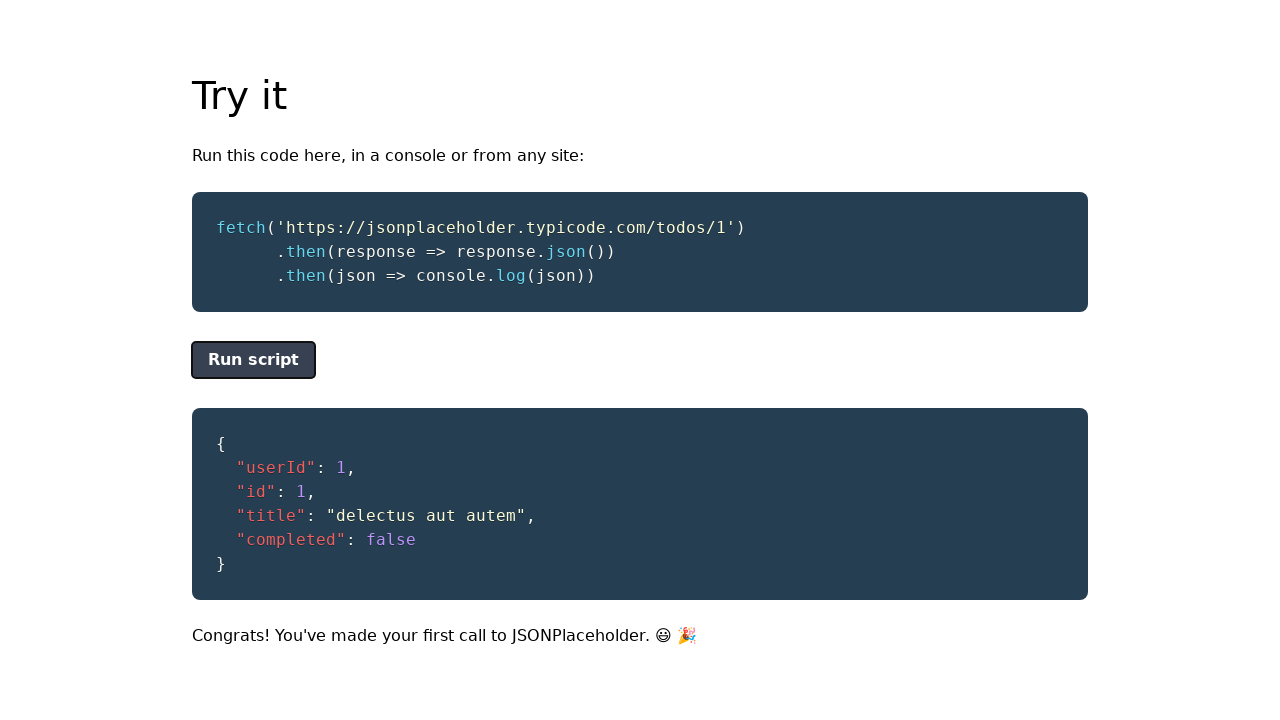

Result appeared on page
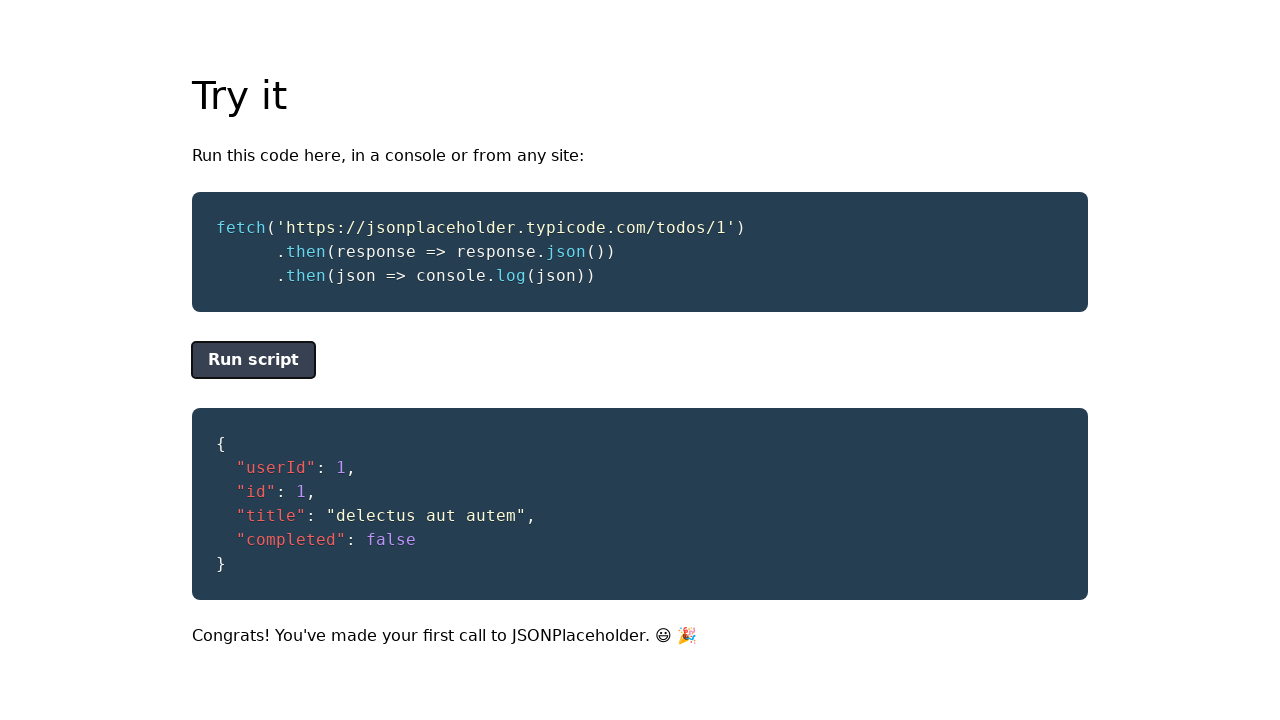

Clicked the Guide navigation link at (697, 76) on [class='mr-4 no-underline']
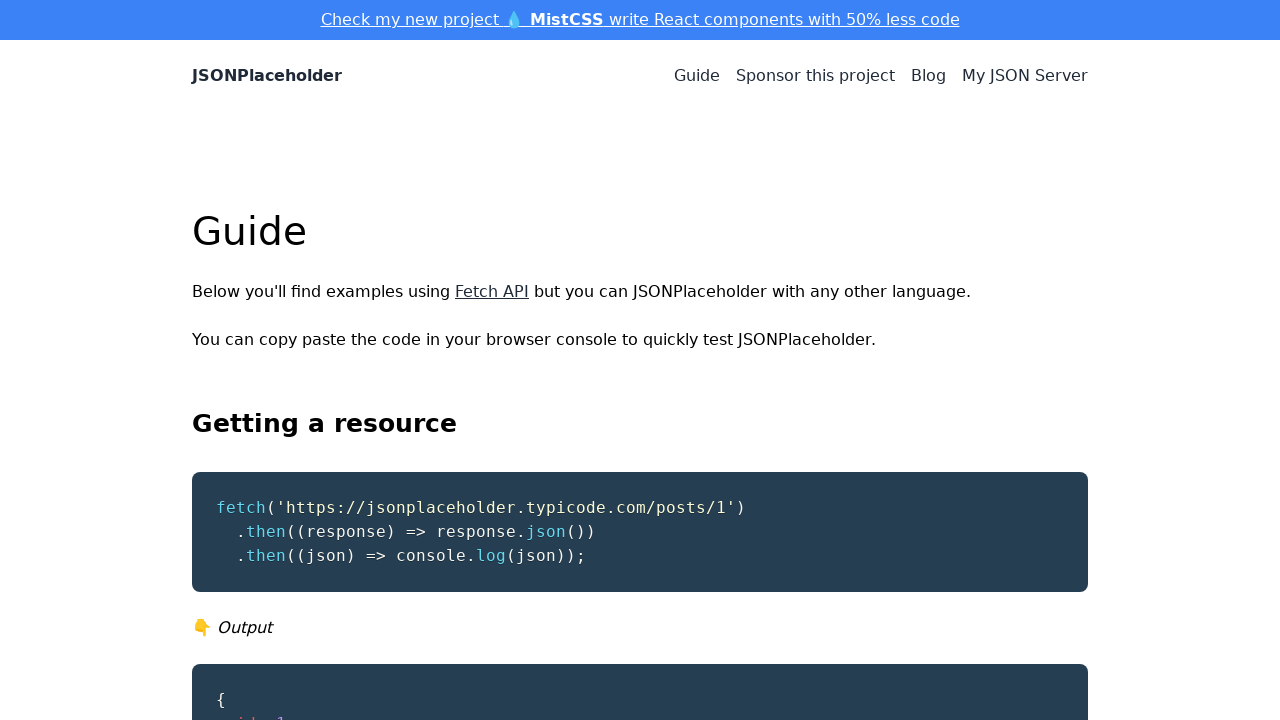

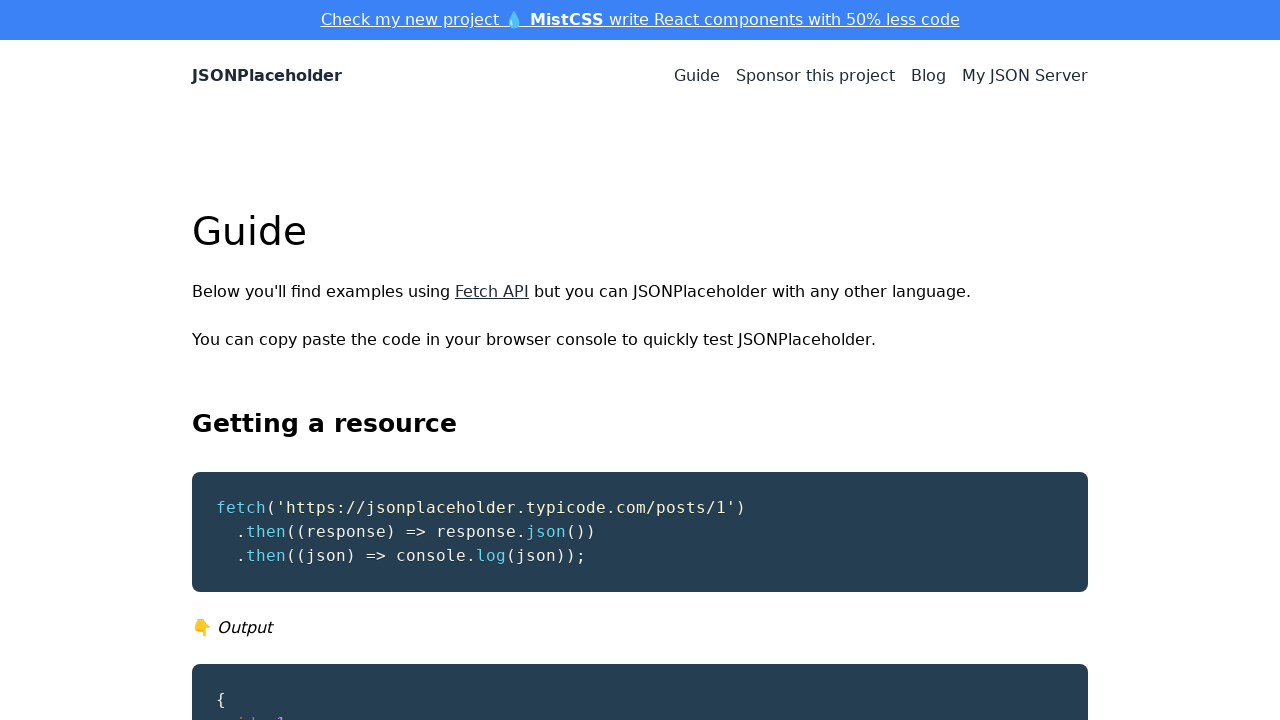